Navigates to QA Cart website and verifies the page loads successfully by checking the page content is available

Starting URL: https://www.qacart.com/

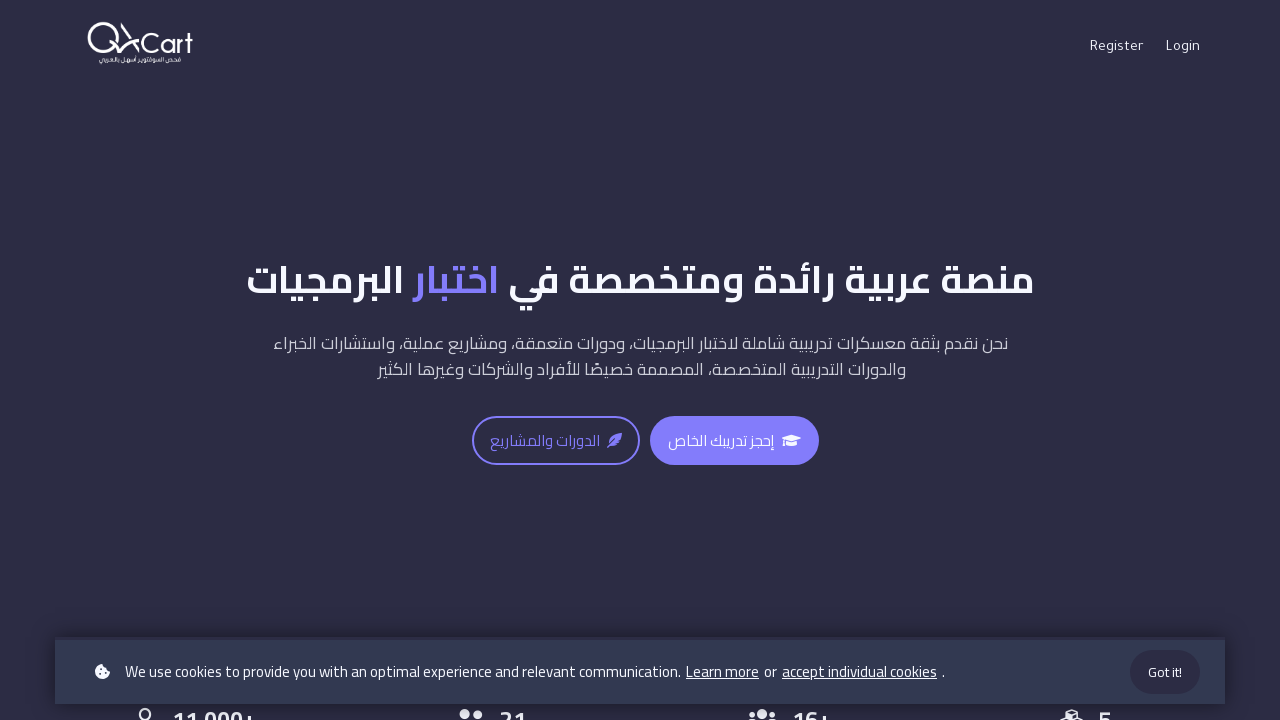

Navigated to QA Cart website
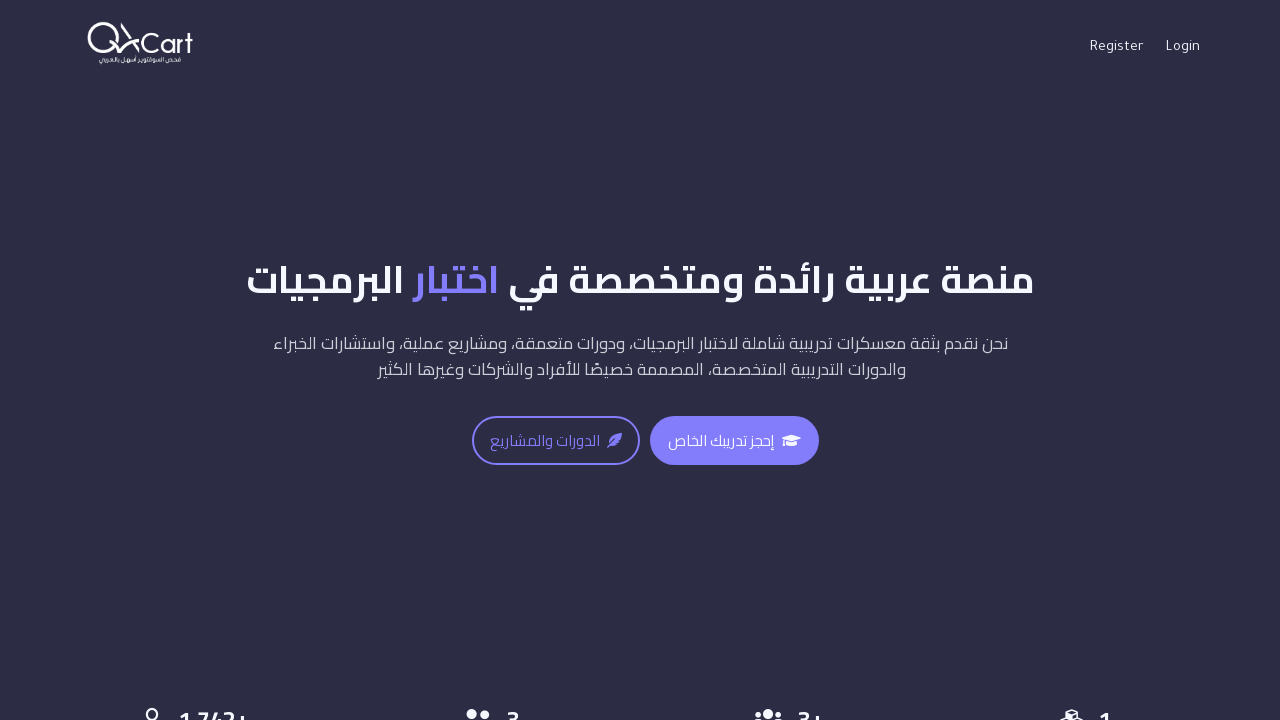

Page DOM content loaded successfully
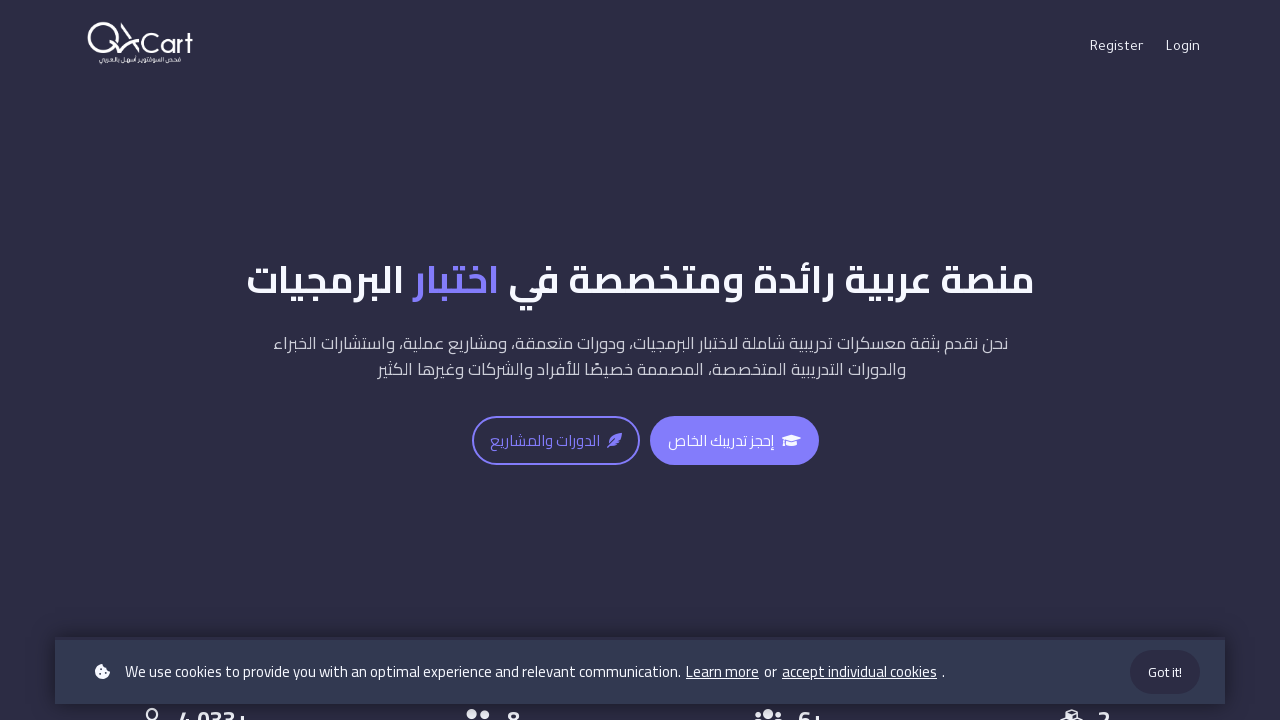

Retrieved page source content
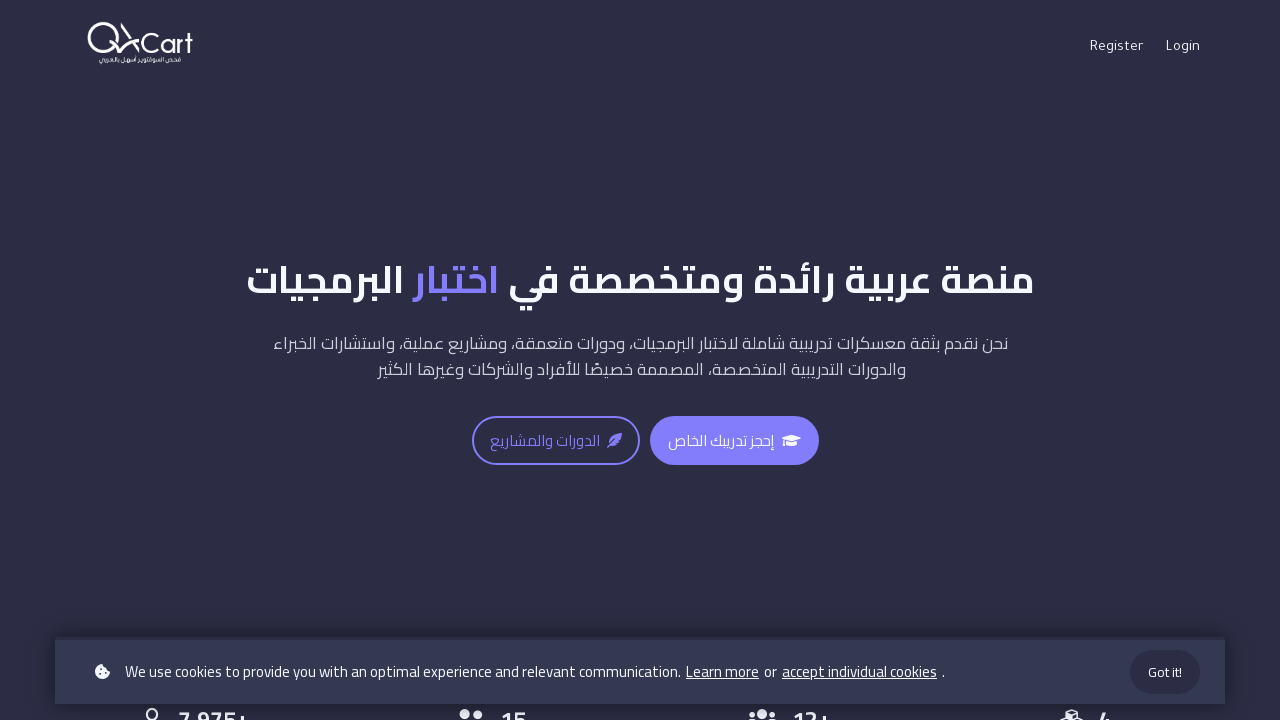

Verified page source is not empty
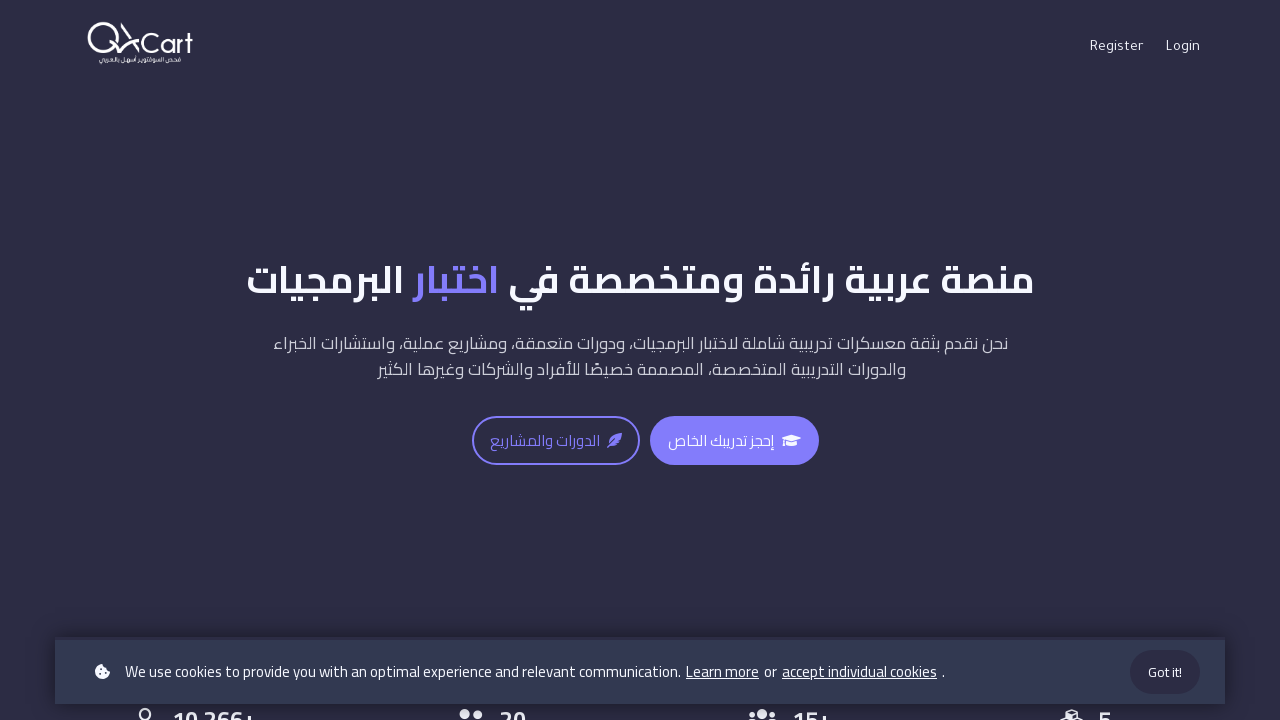

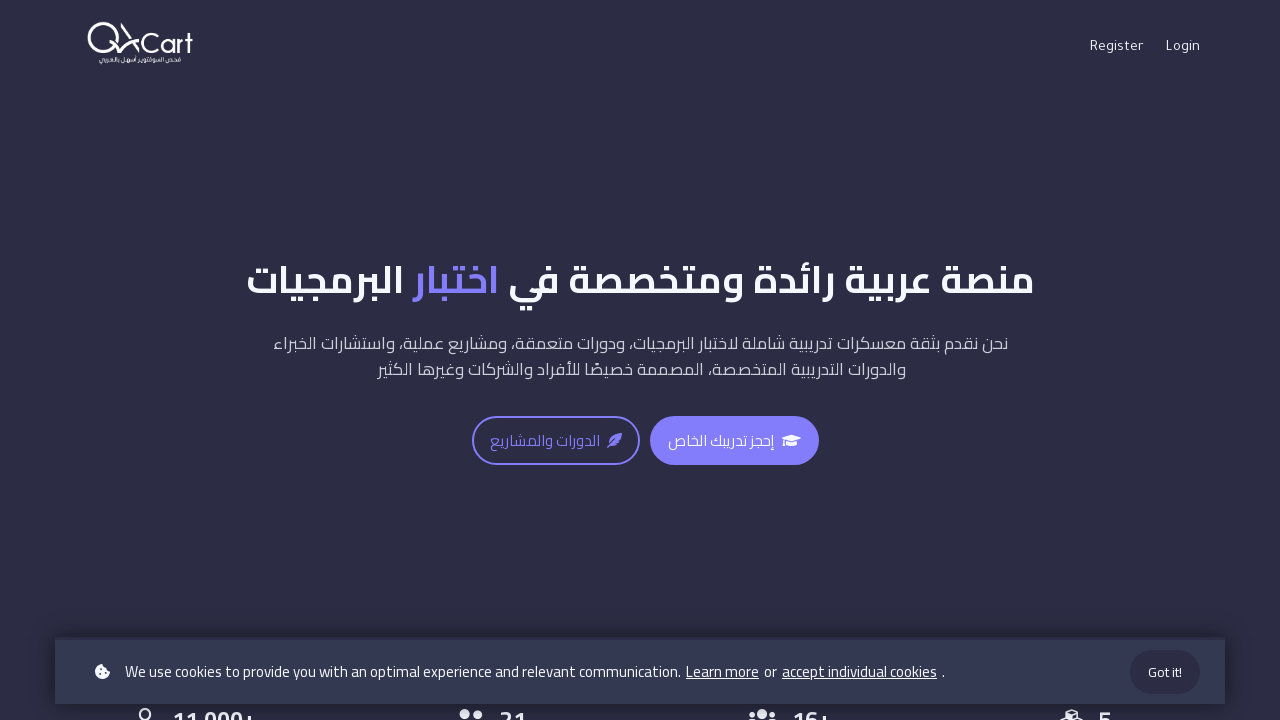